Tests A/B Testing page navigation by clicking the link and verifying the page title

Starting URL: http://the-internet.herokuapp.com/

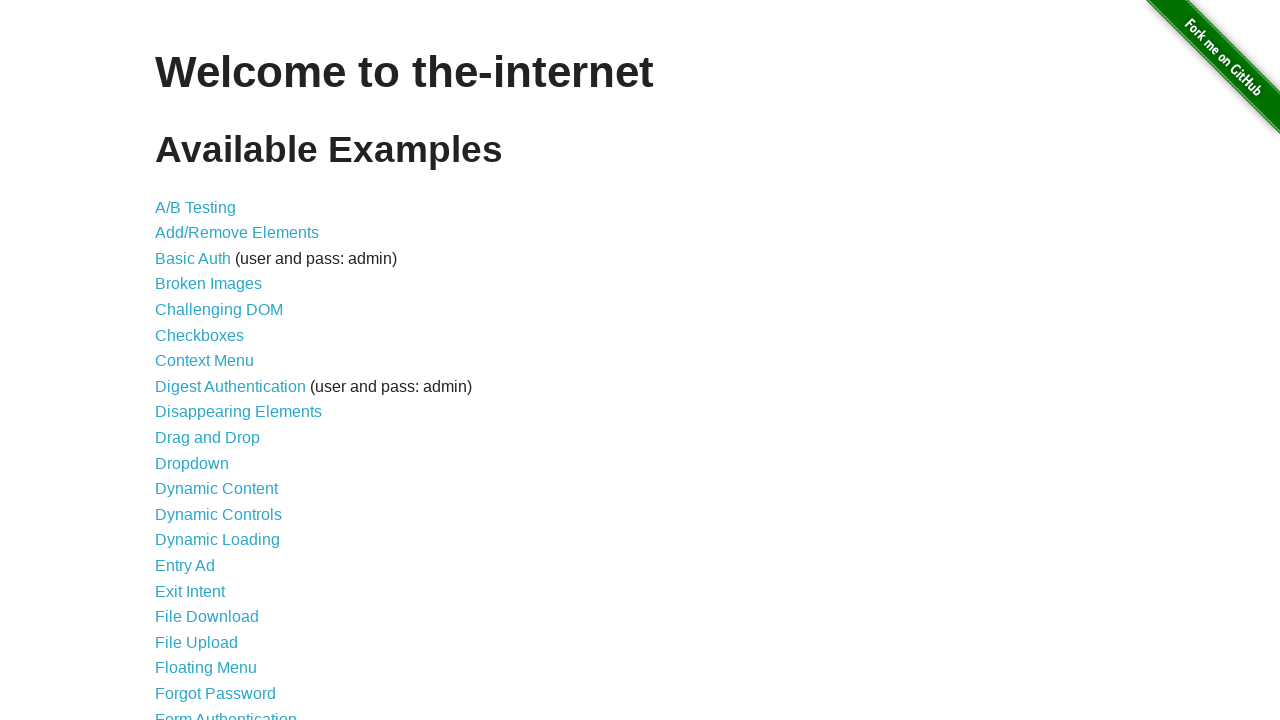

Clicked A/B Testing link at (196, 207) on a[href='/abtest']
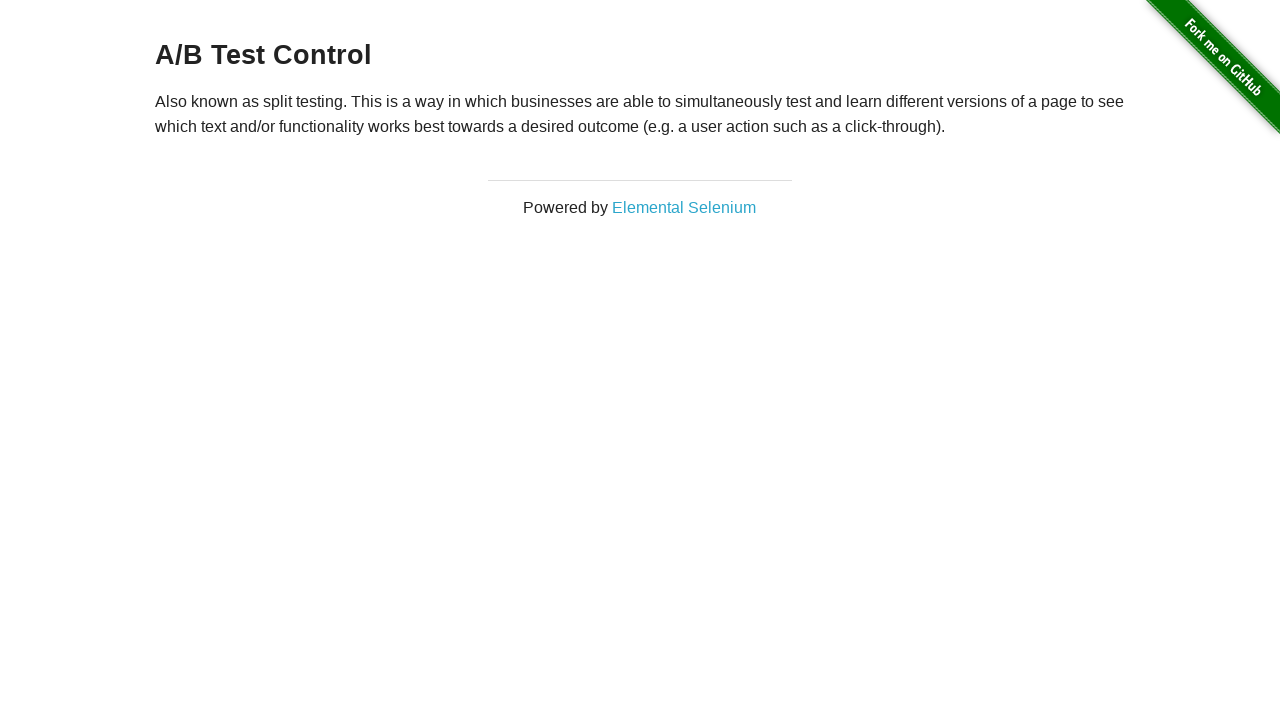

Verified A/B Testing page title is 'The Internet'
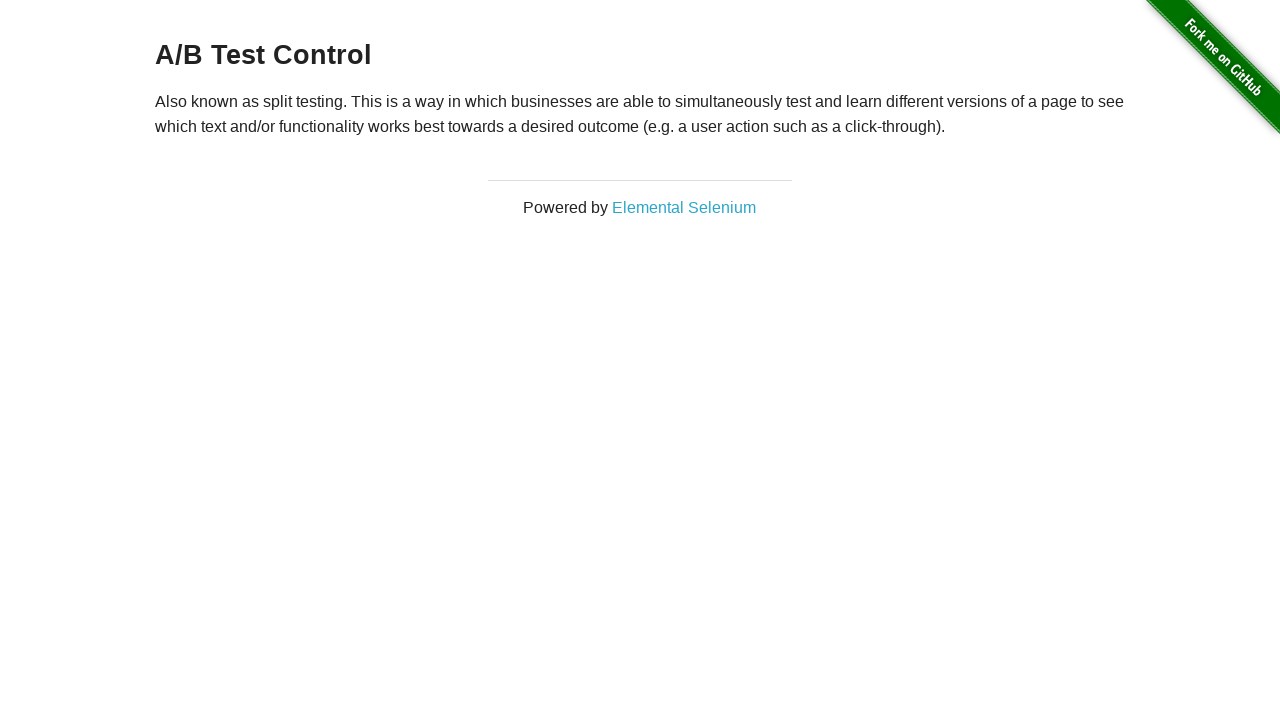

Navigated back to previous page
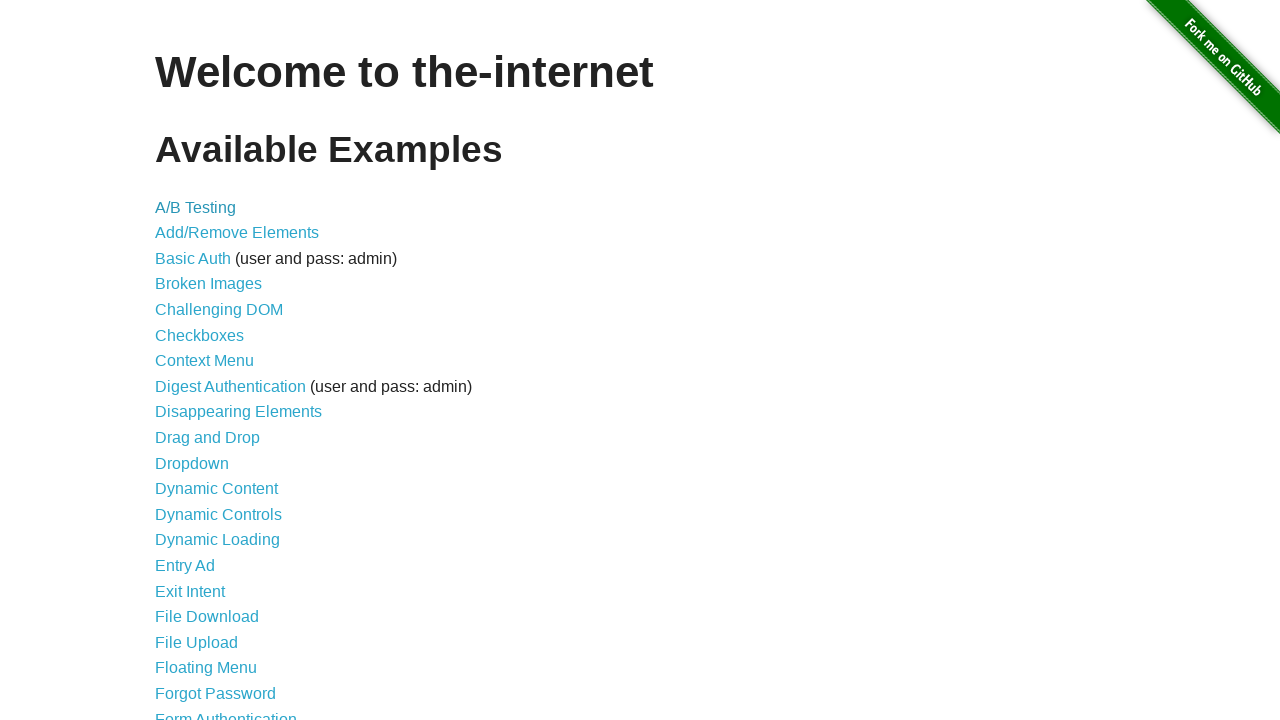

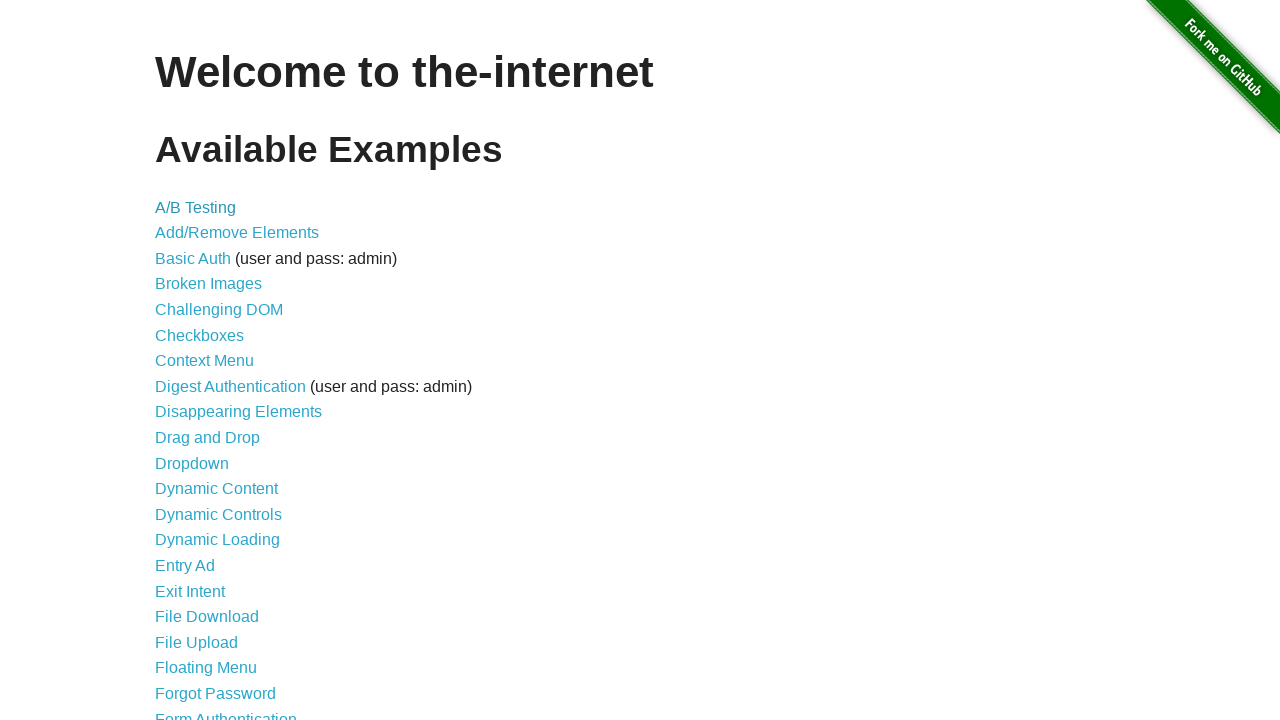